Tests accepting a confirmation alert and verifying the result message displayed on the page

Starting URL: https://demoqa.com/alerts

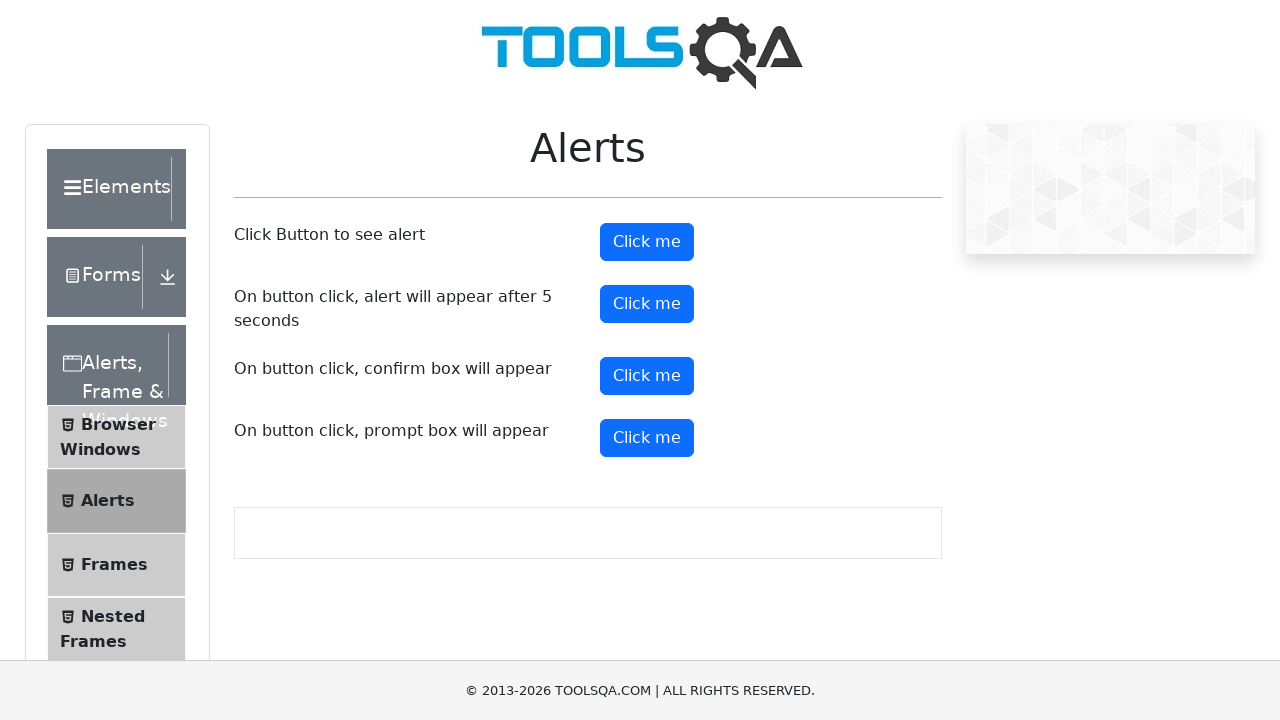

Set up dialog handler to accept confirmation alerts
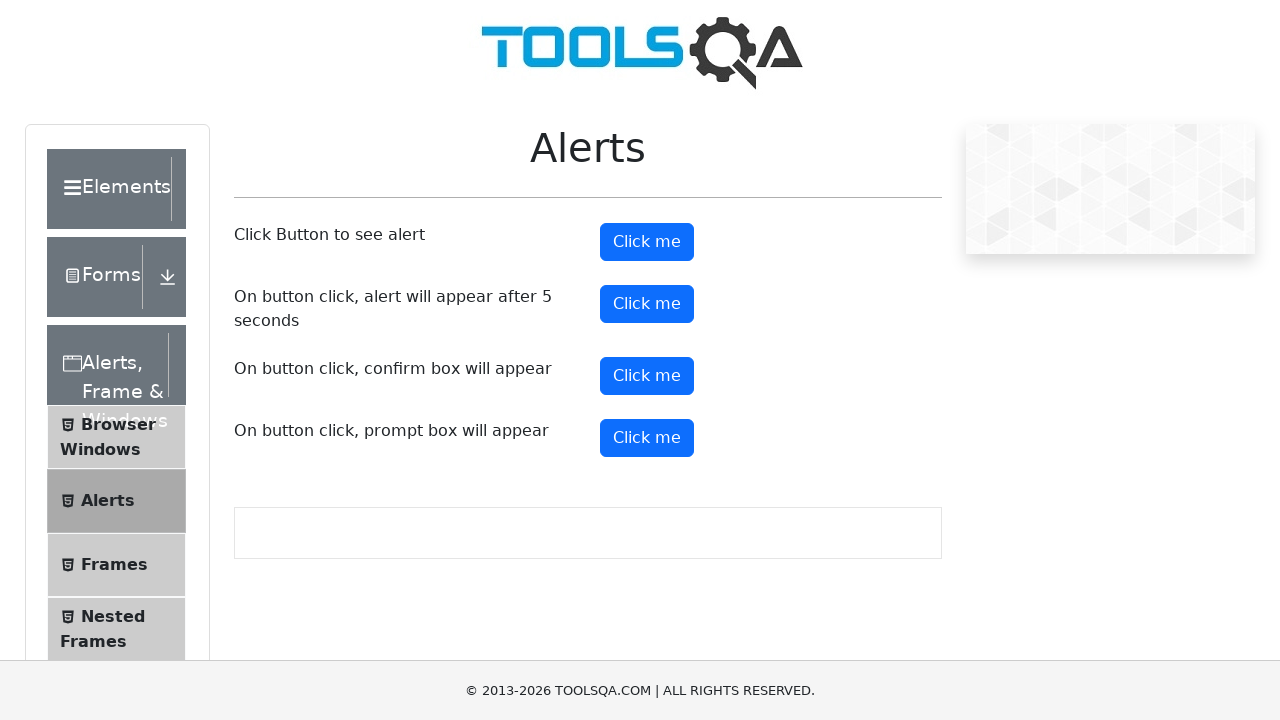

Clicked confirmation alert button at (647, 376) on #confirmButton
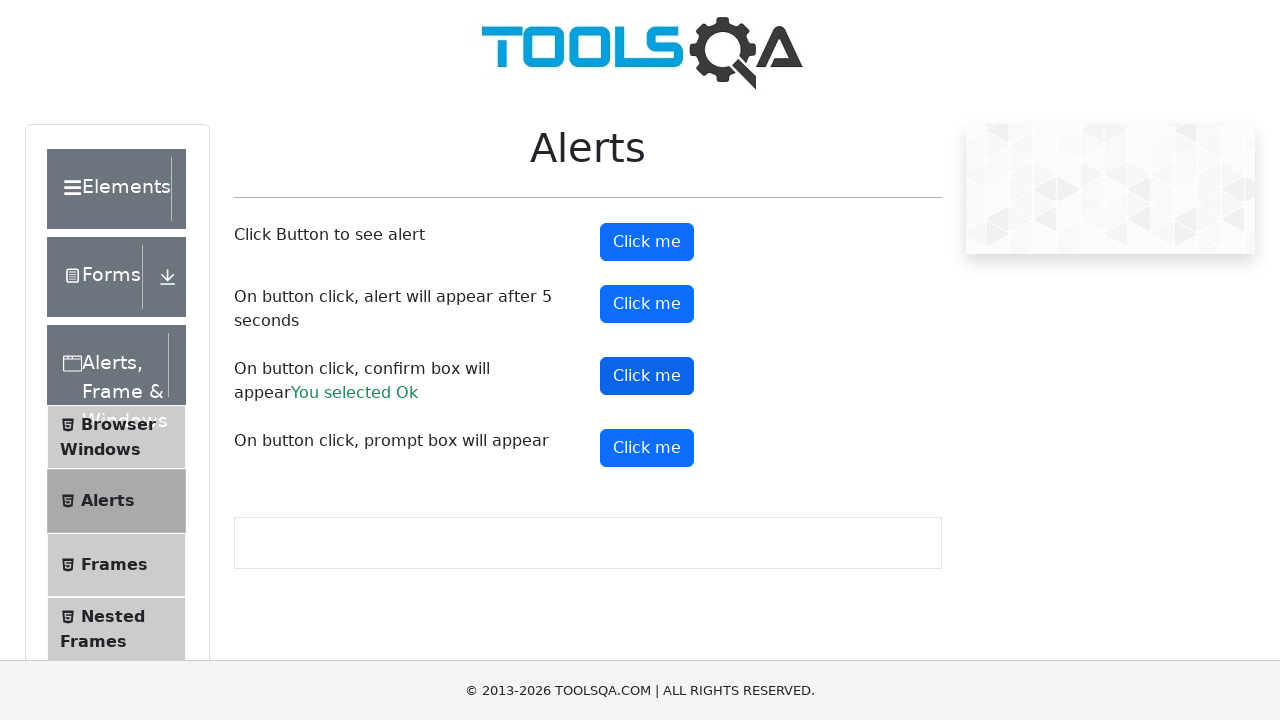

Confirmed result message appeared after accepting alert
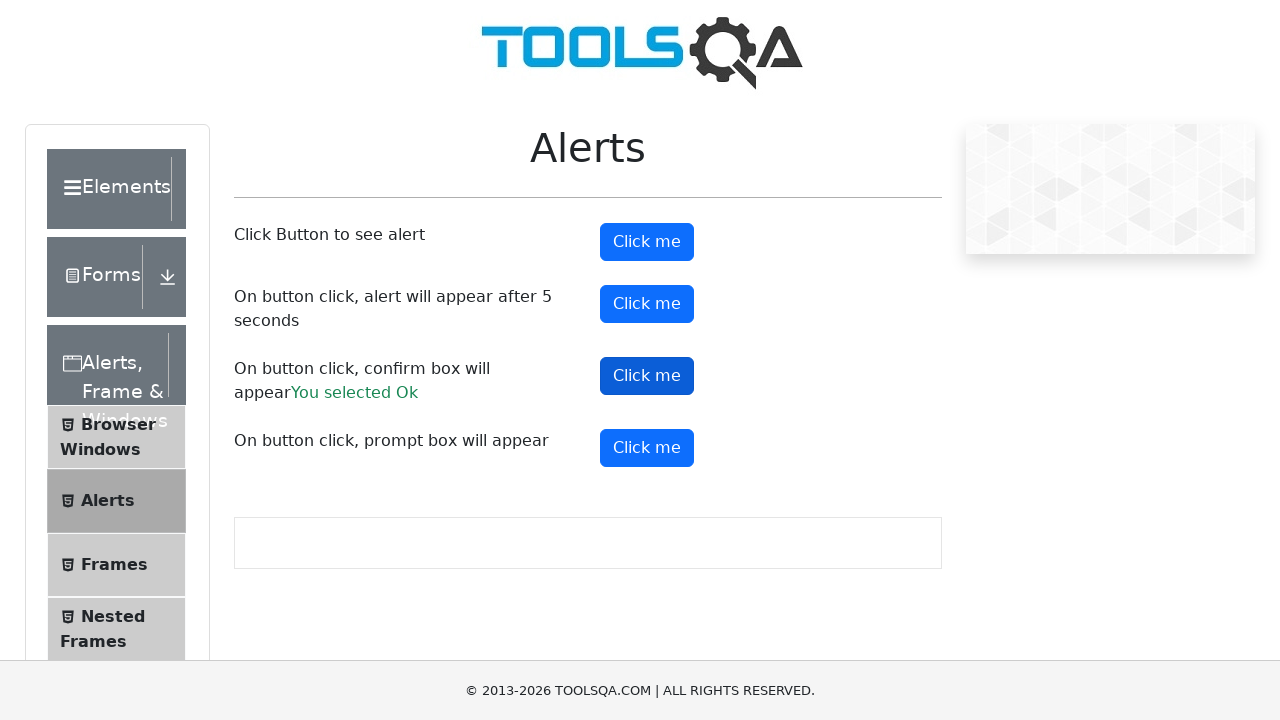

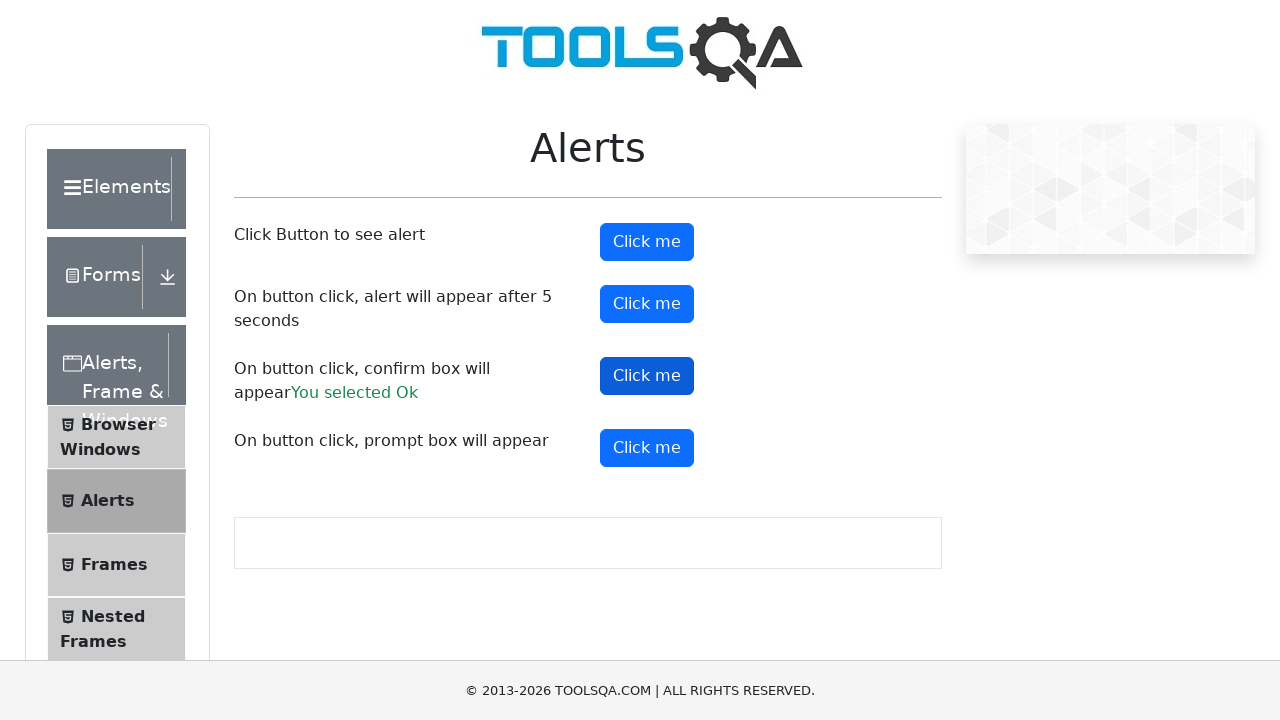